Tests checkbox interaction on an automation practice page by clicking on checkbox option 2

Starting URL: https://rahulshettyacademy.com/AutomationPractice/

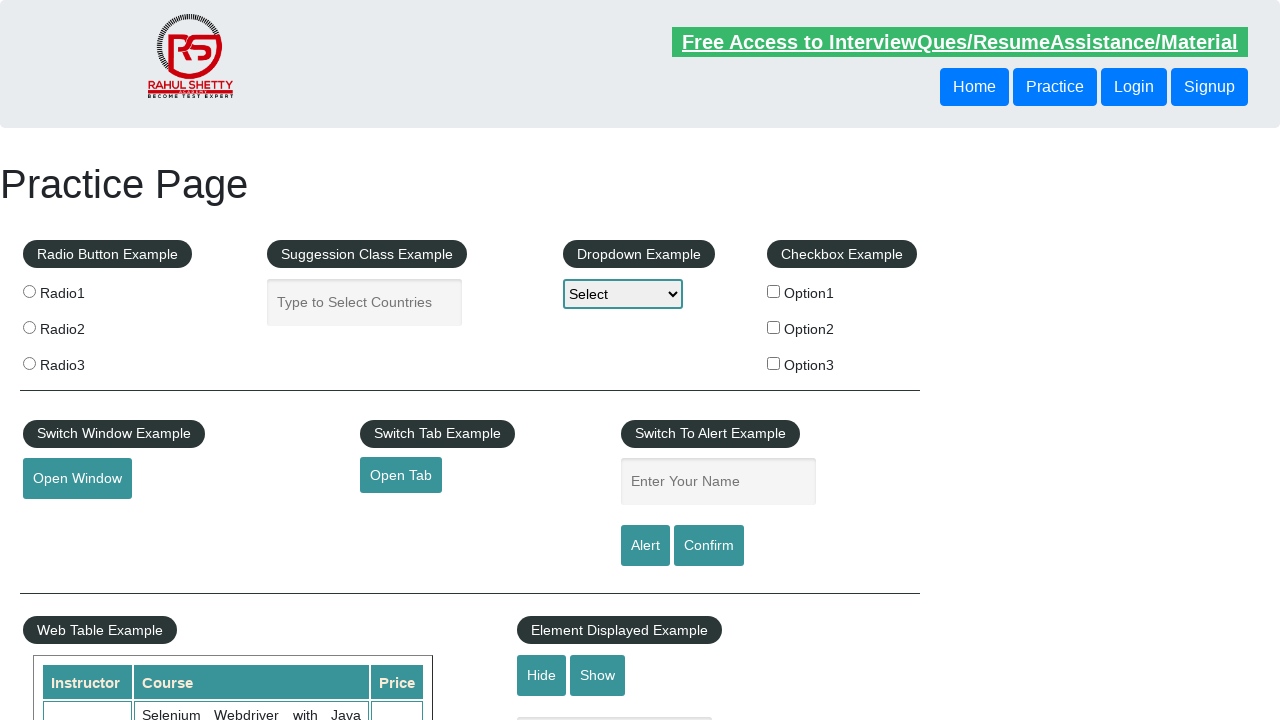

Navigated to automation practice page
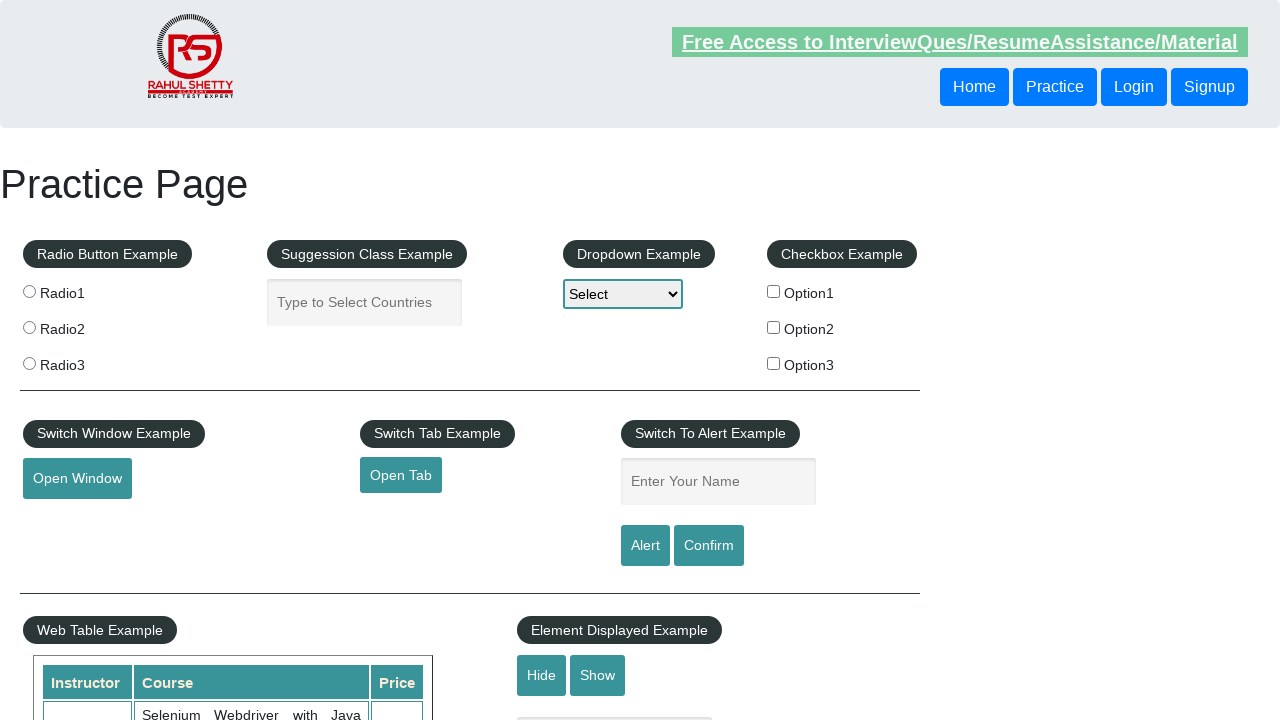

Clicked on checkbox option 2 at (774, 327) on input#checkBoxOption2
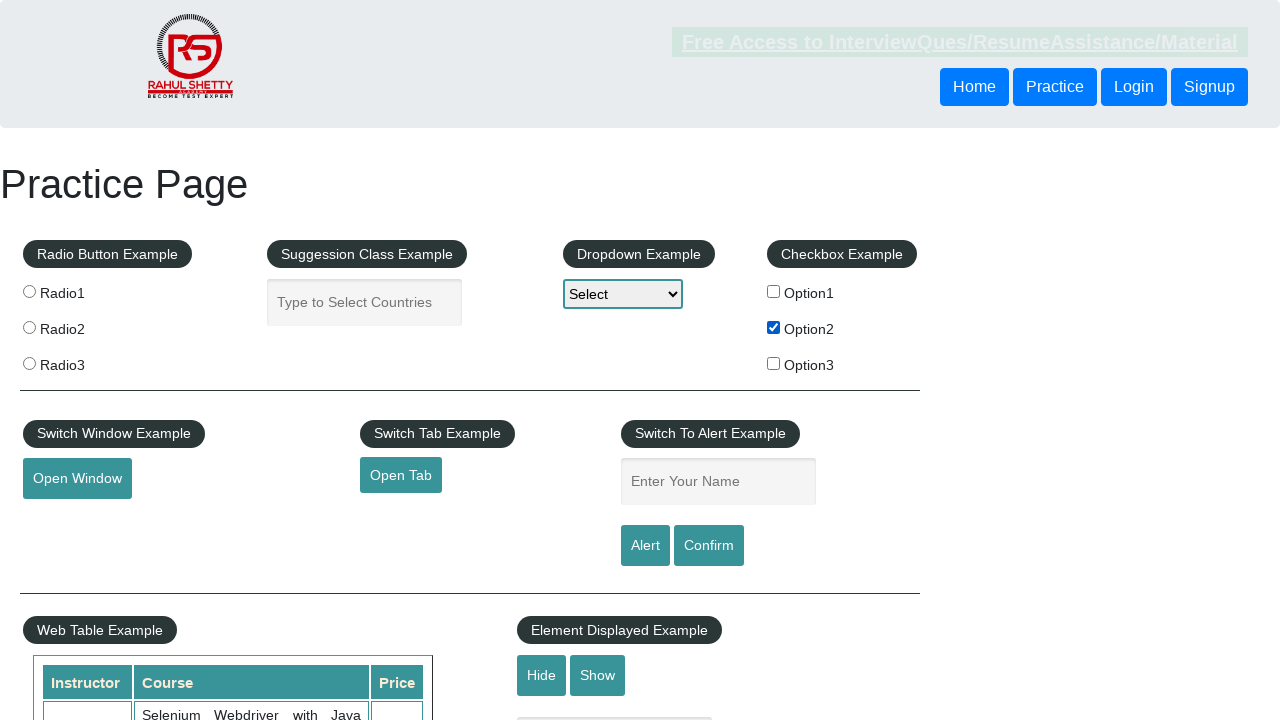

Verified checkbox option 2 is checked
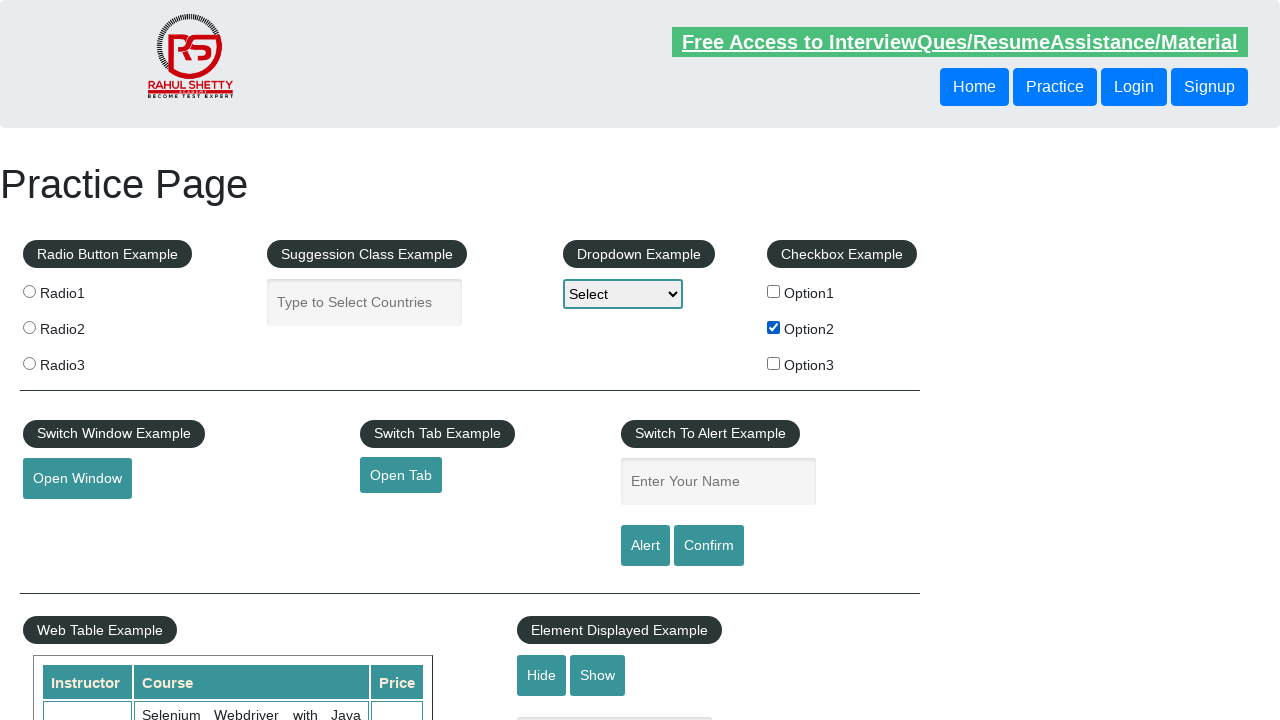

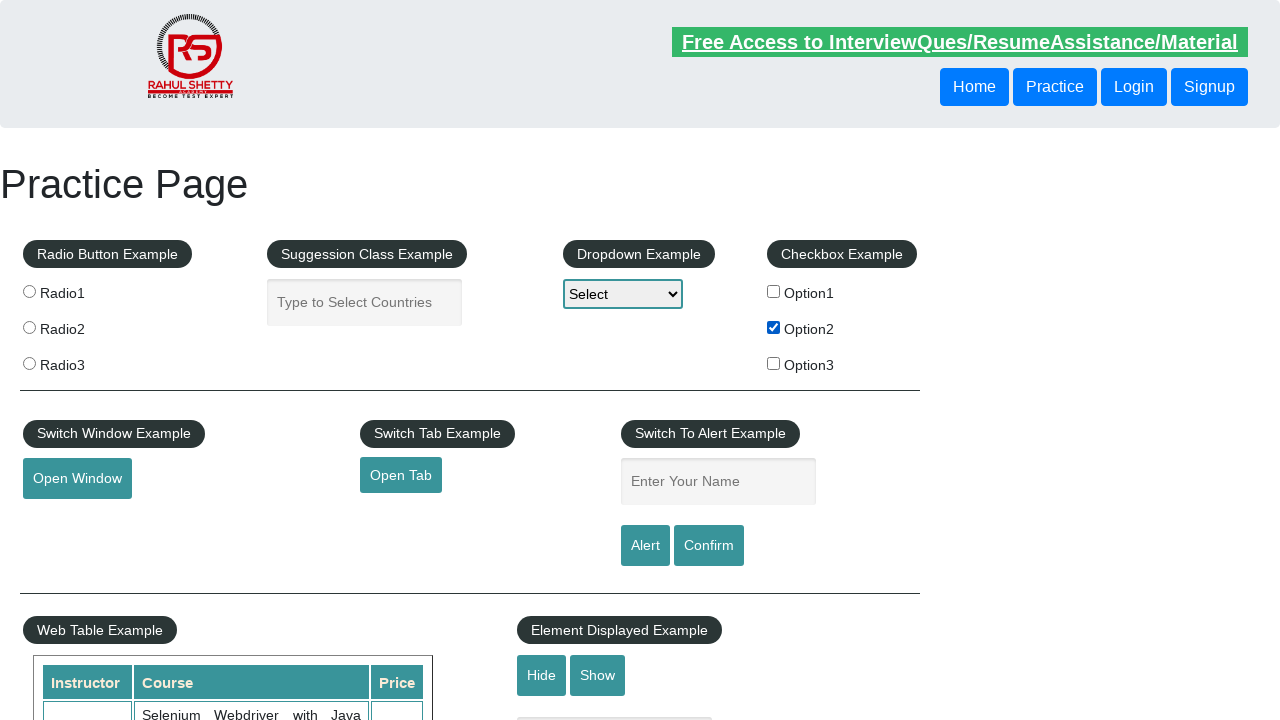